Tests multiple window handling by clicking a link that opens a new window, then switching between the original and new windows and verifying page titles.

Starting URL: http://the-internet.herokuapp.com/windows

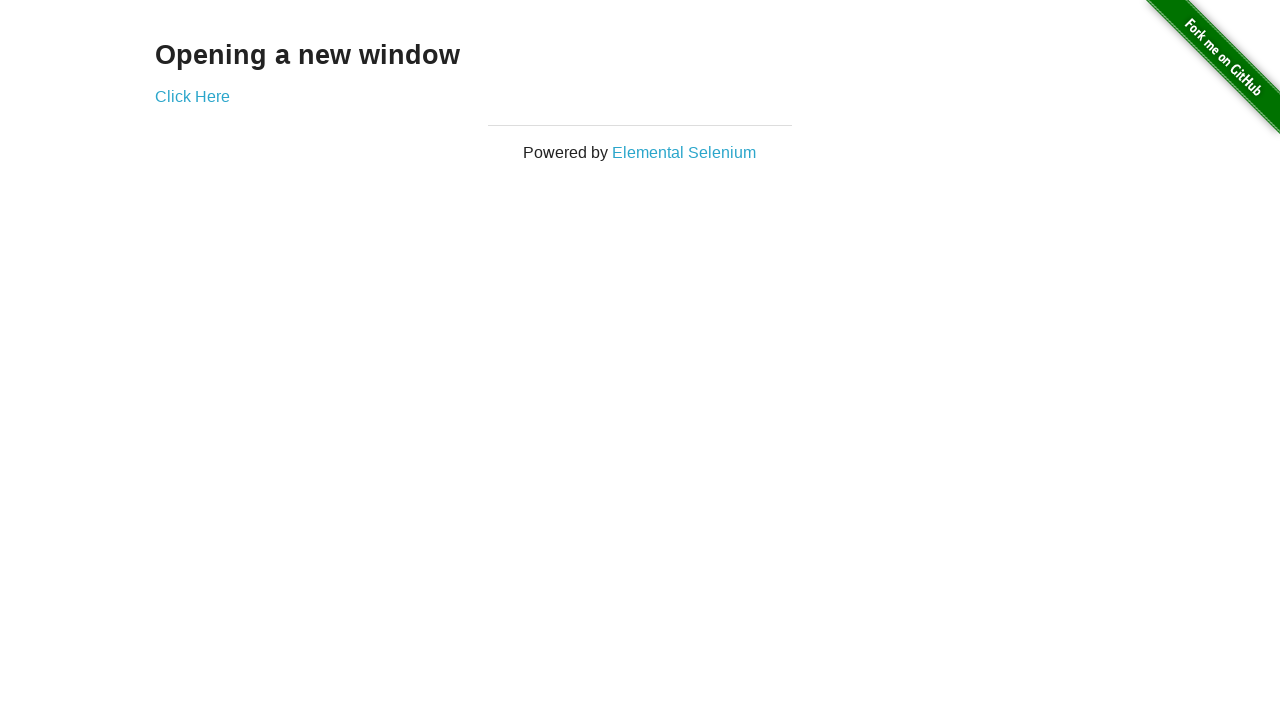

Clicked link that opens a new window at (192, 96) on .example a
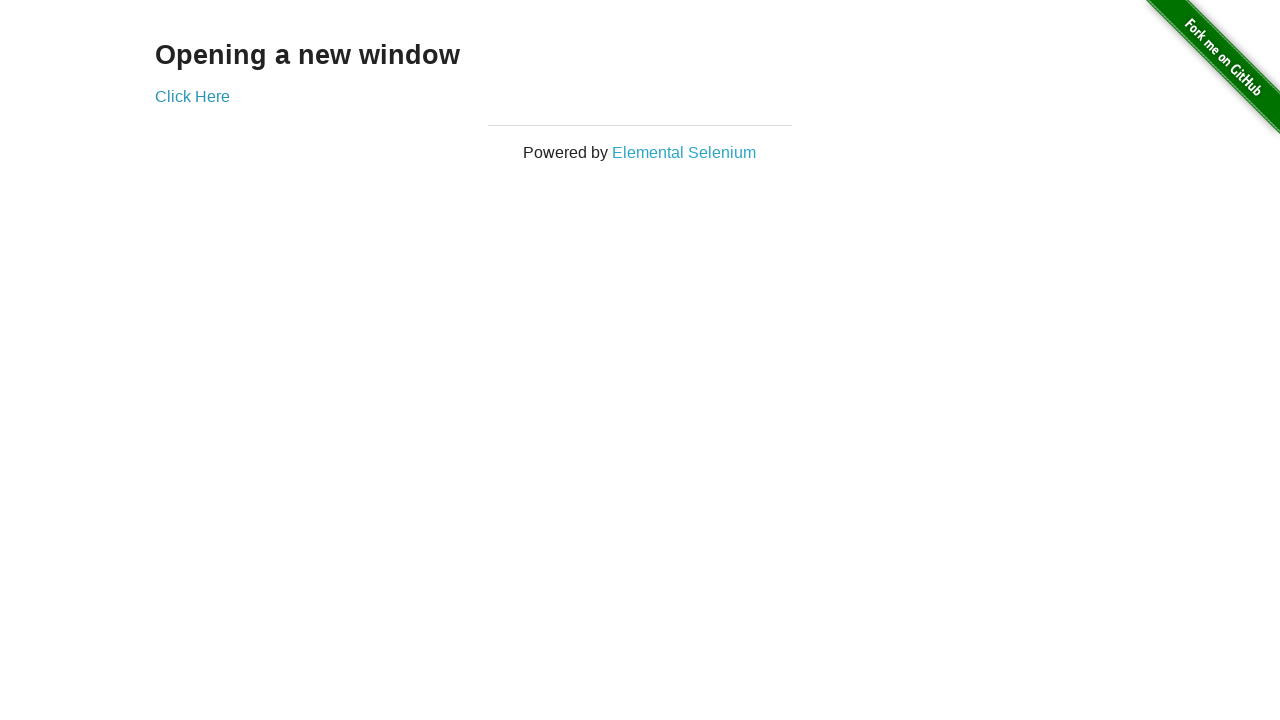

New window opened and captured
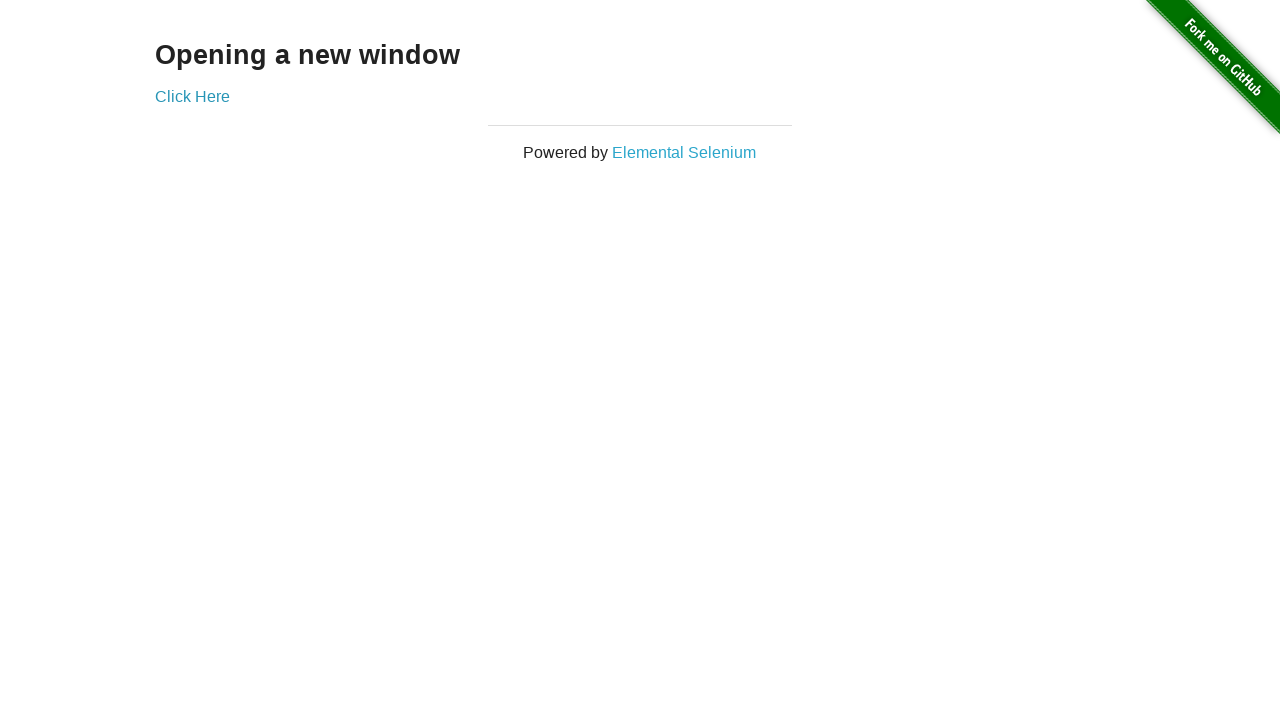

Verified original window title is not 'New Window'
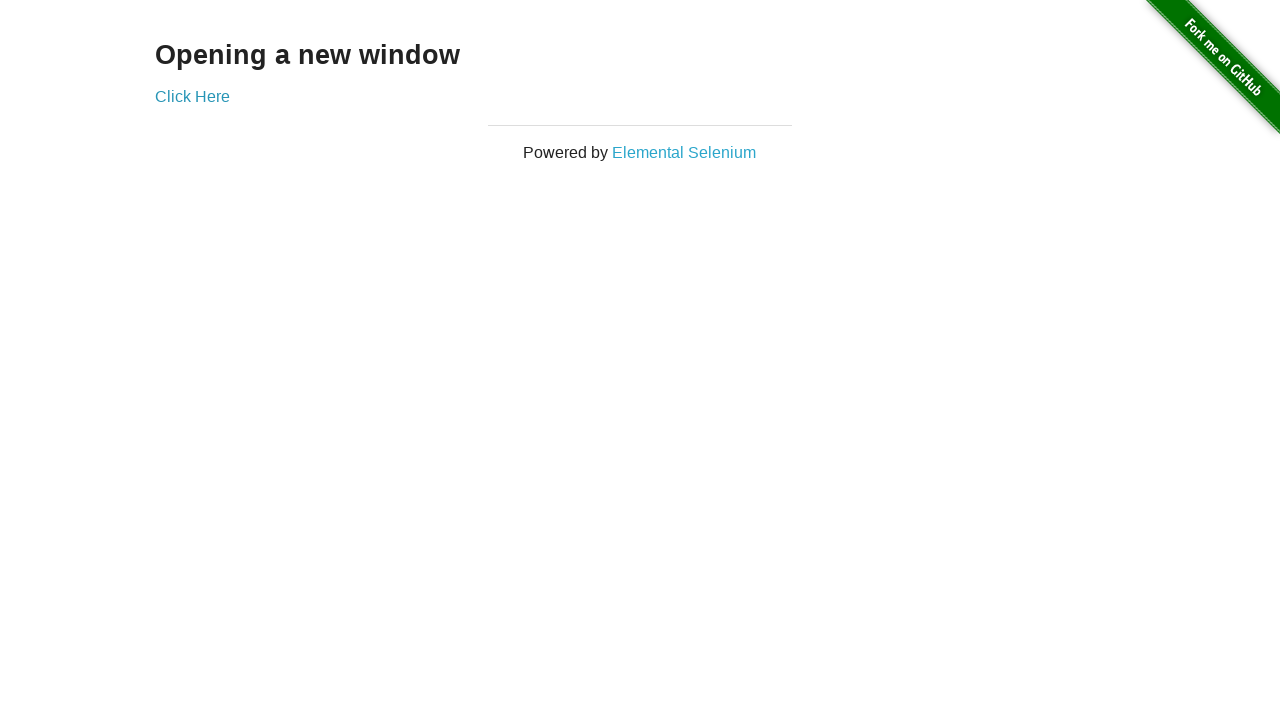

New window page load state completed
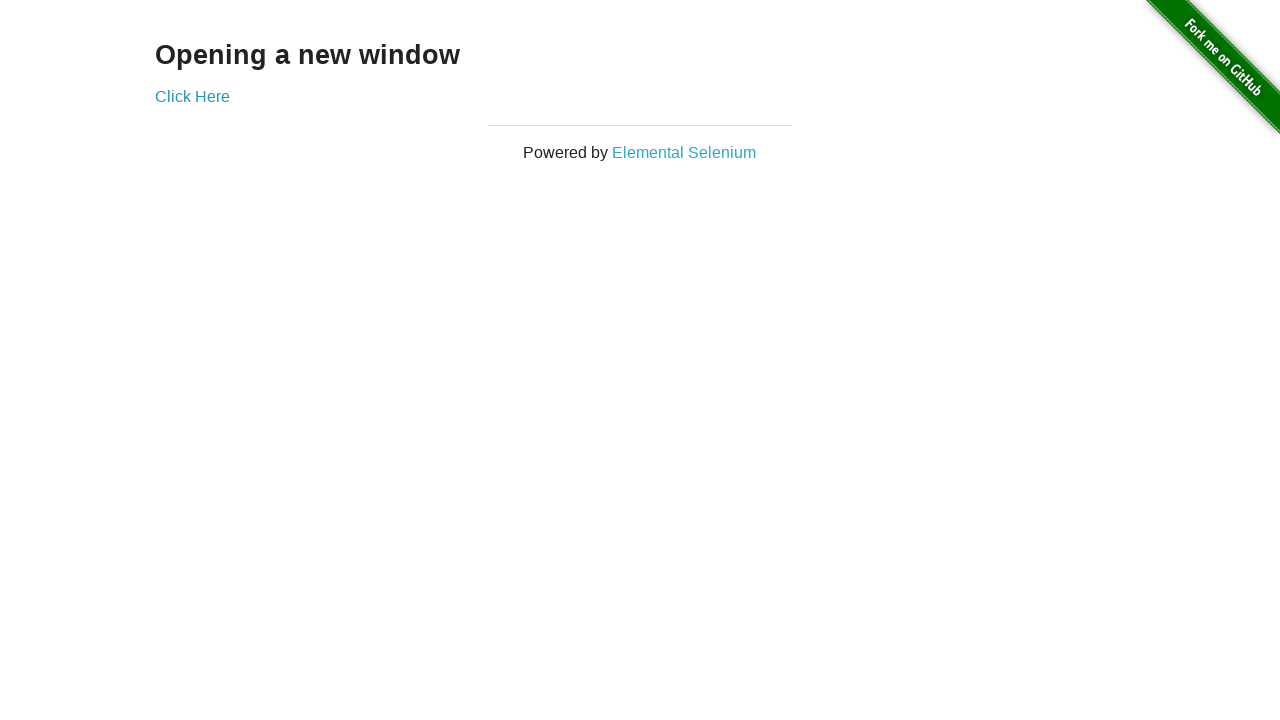

Verified new window title is 'New Window'
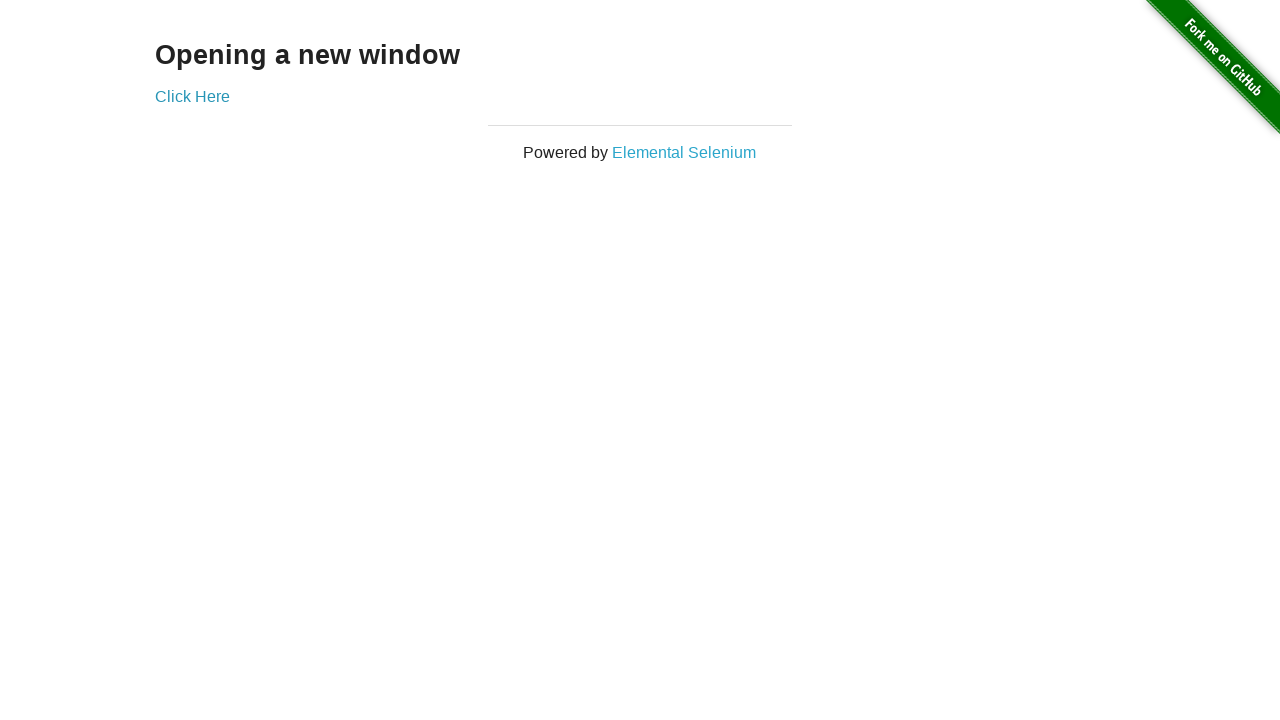

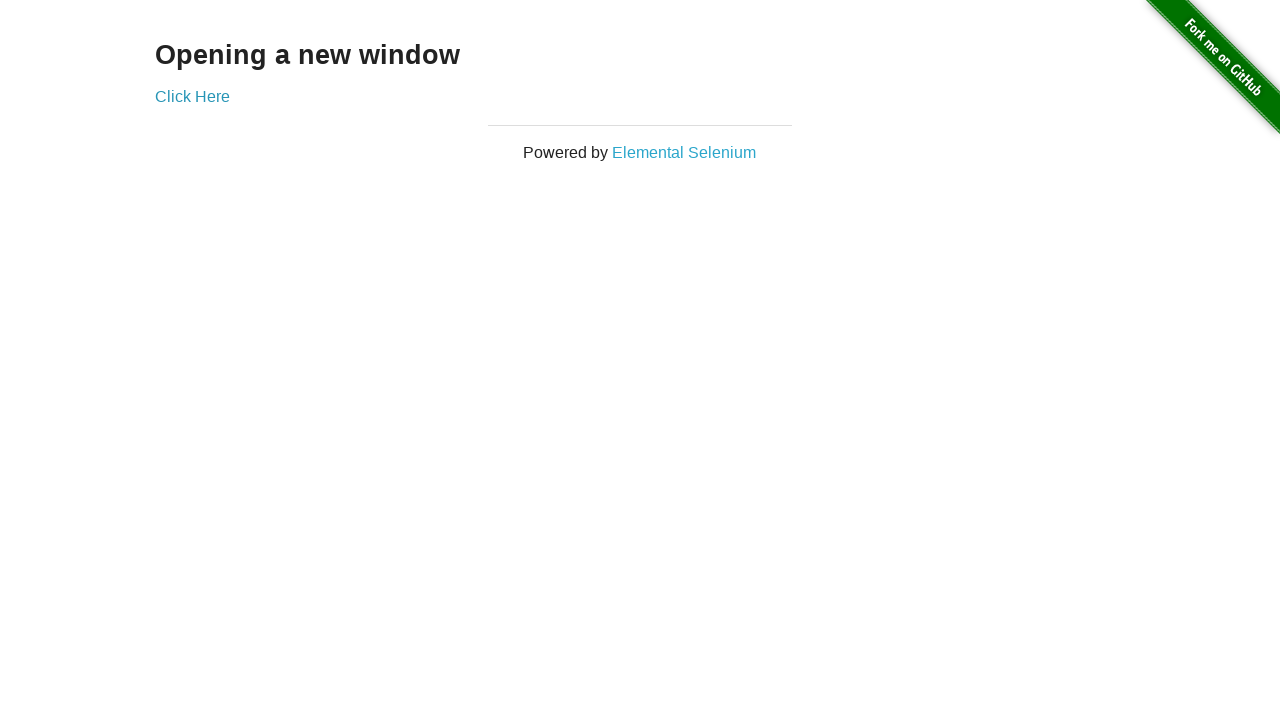